Tests login form security by attempting SQL injection in username and password fields

Starting URL: https://www.saucedemo.com/

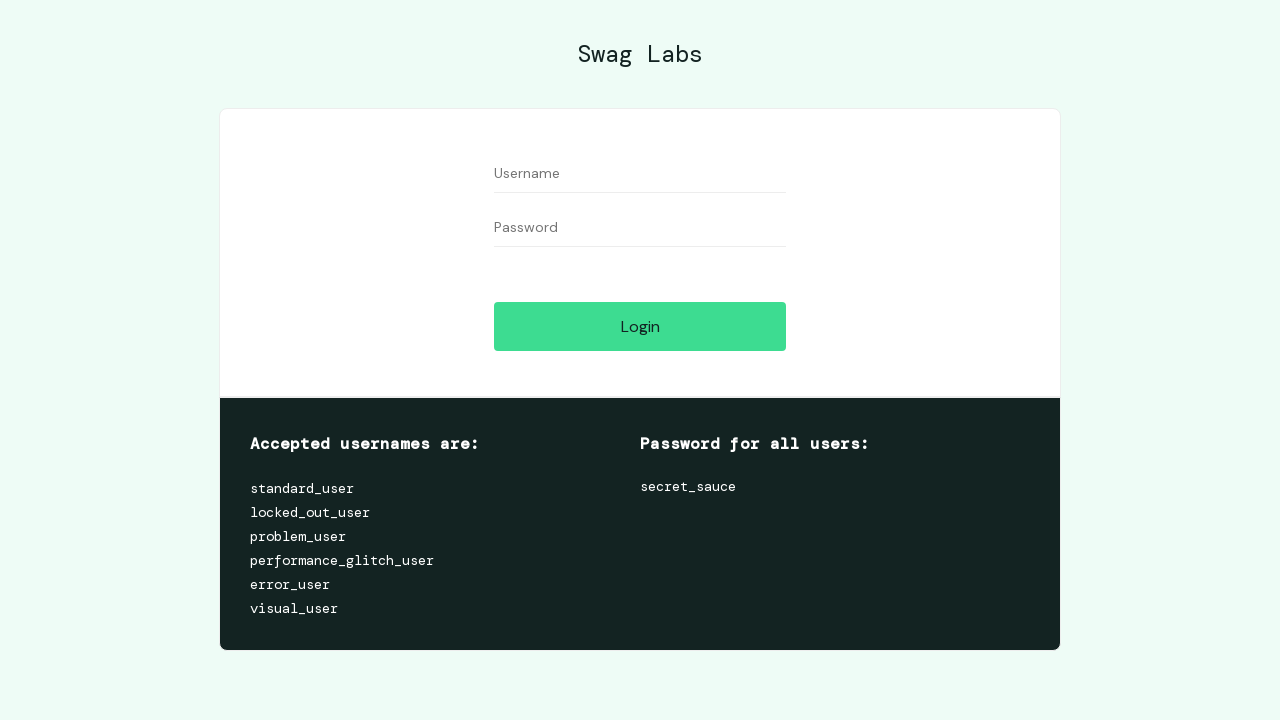

Filled username field with SQL injection payload: ' OR '1'='1 on input#user-name
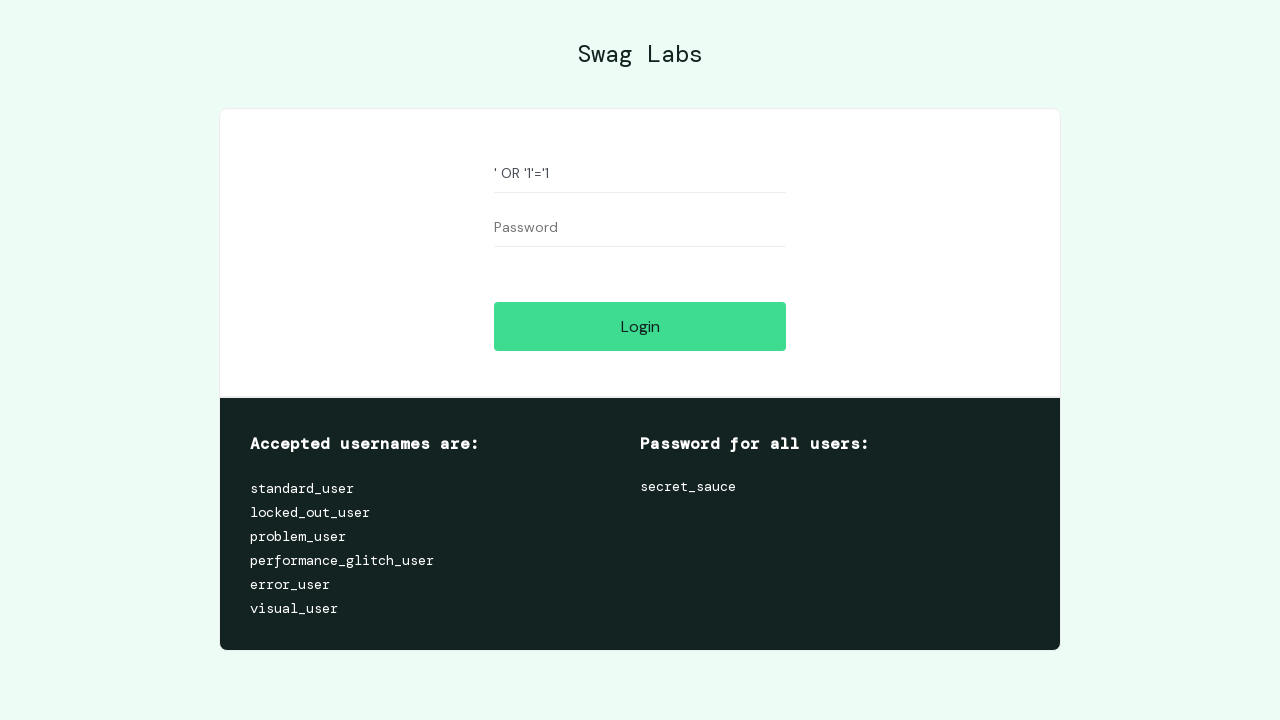

Filled password field with SQL injection payload: ' OR '1'='1 on input#password
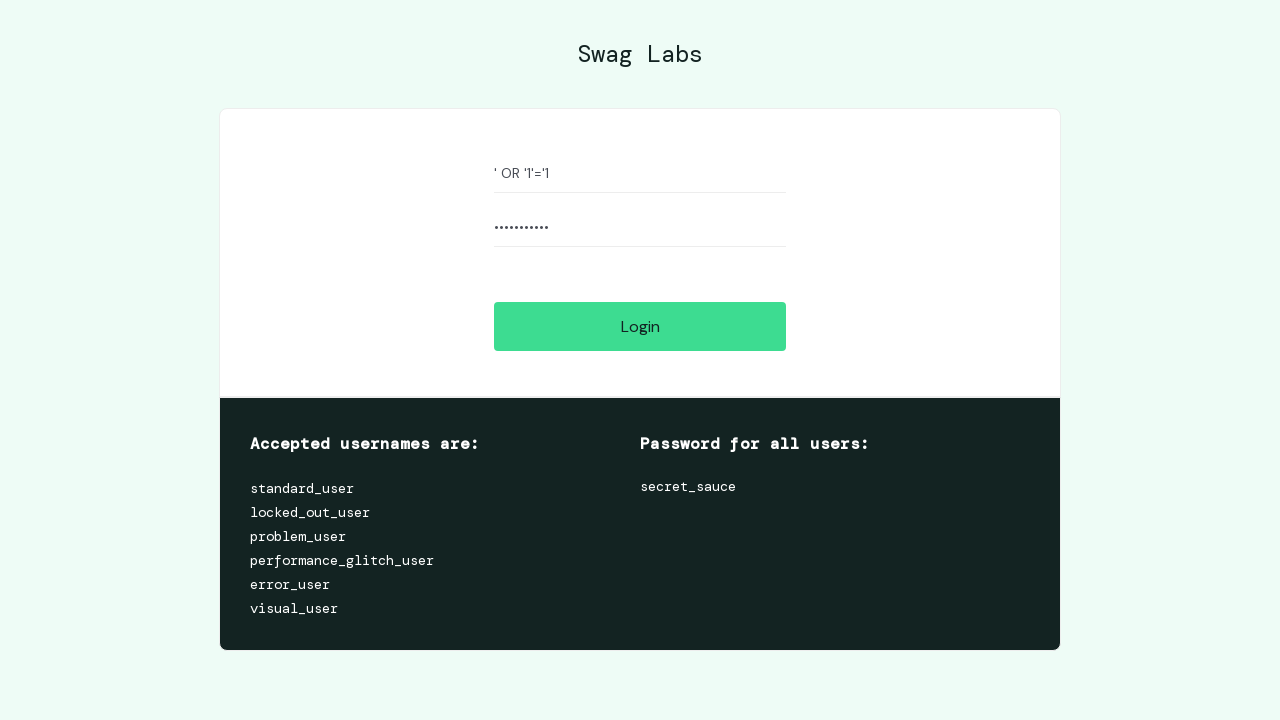

Clicked login button to attempt SQL injection attack at (640, 326) on input#login-button
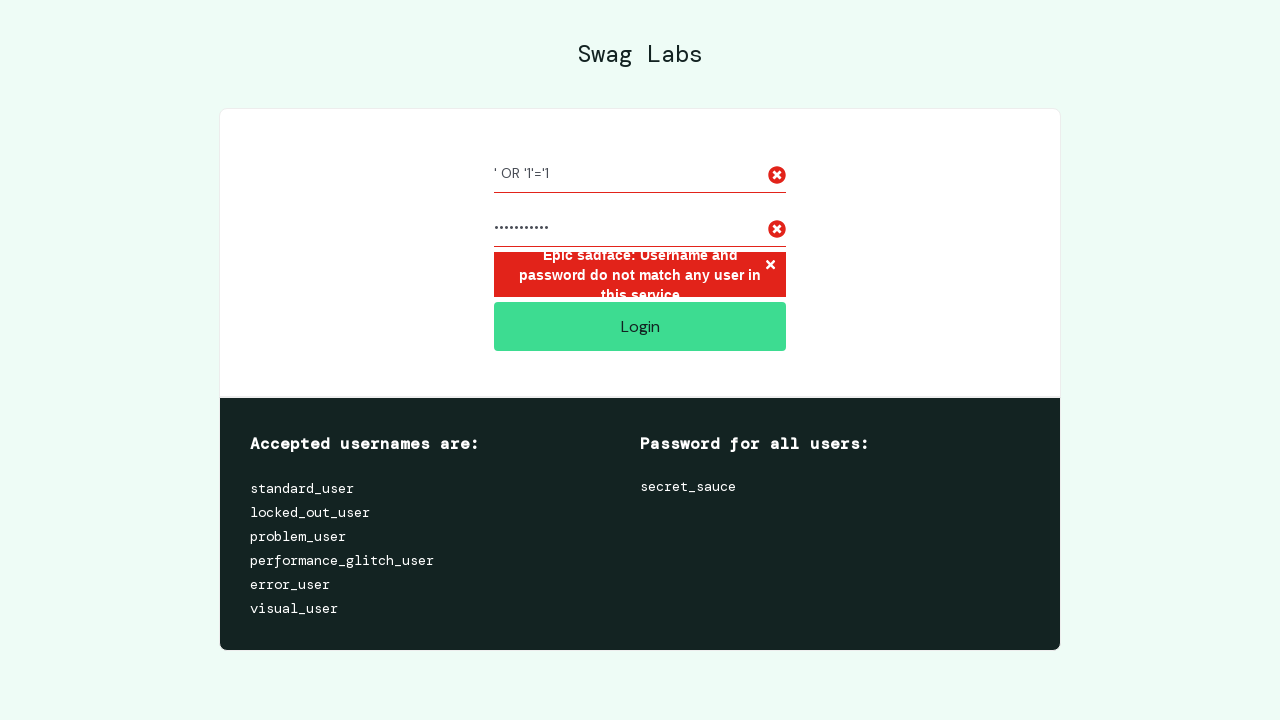

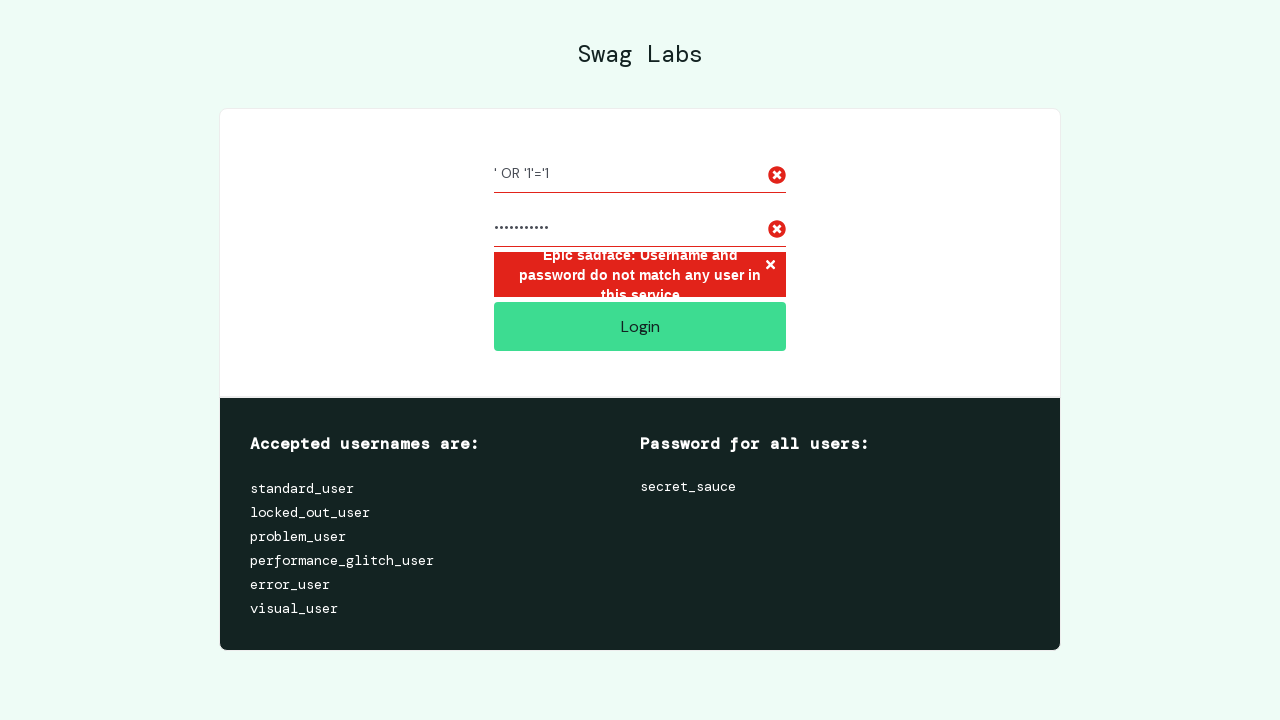